Navigates to ValueLabs website and verifies the current URL matches the expected value

Starting URL: https://www.valuelabs.com/

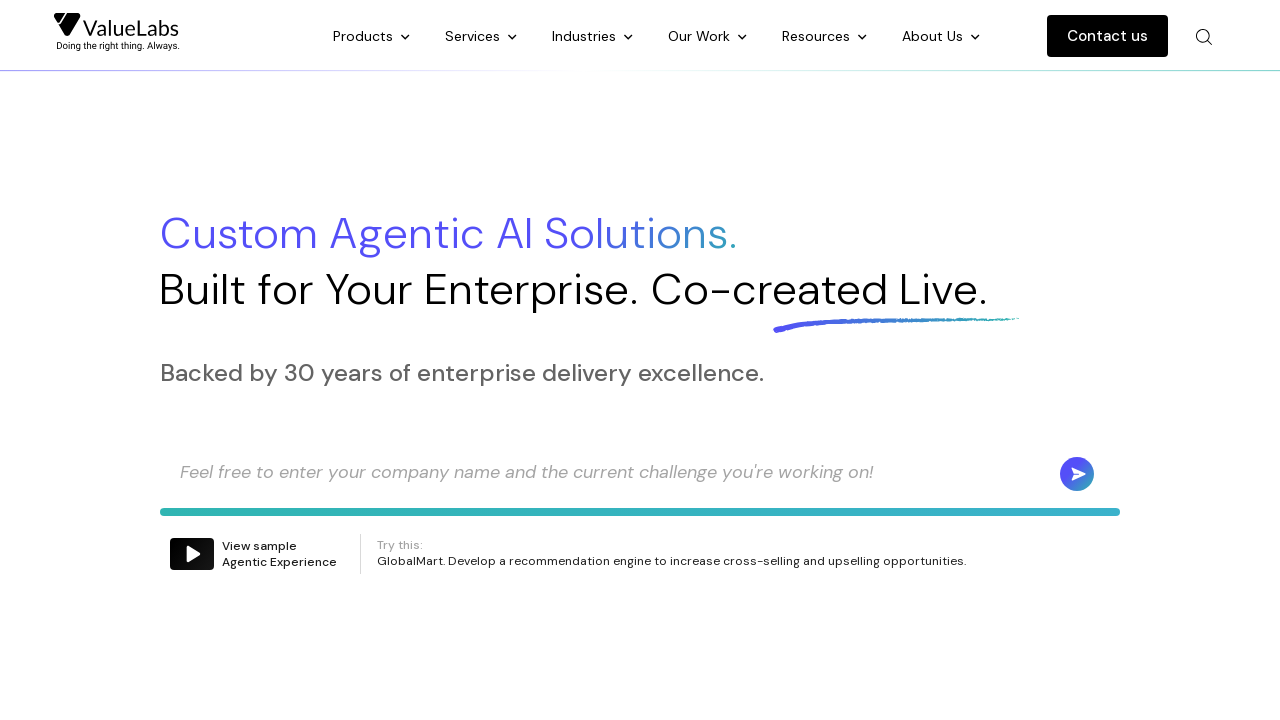

Waited for page to load (domcontentloaded)
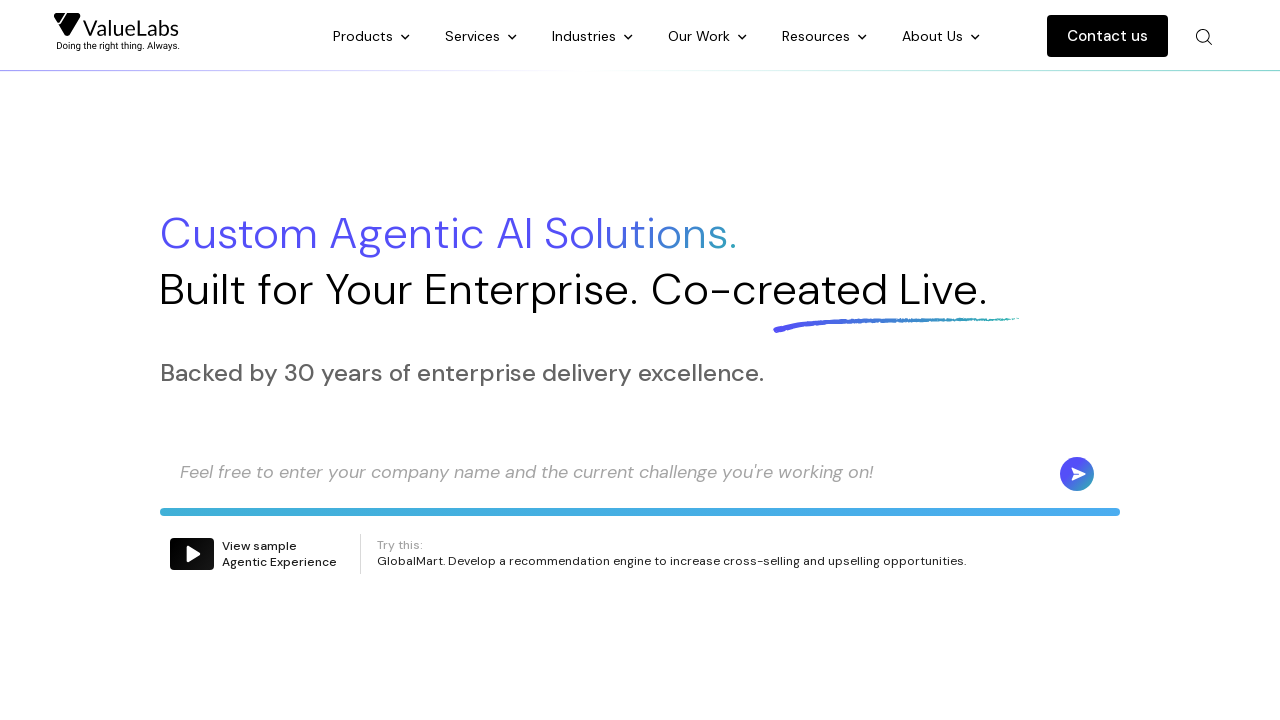

Retrieved current URL from page
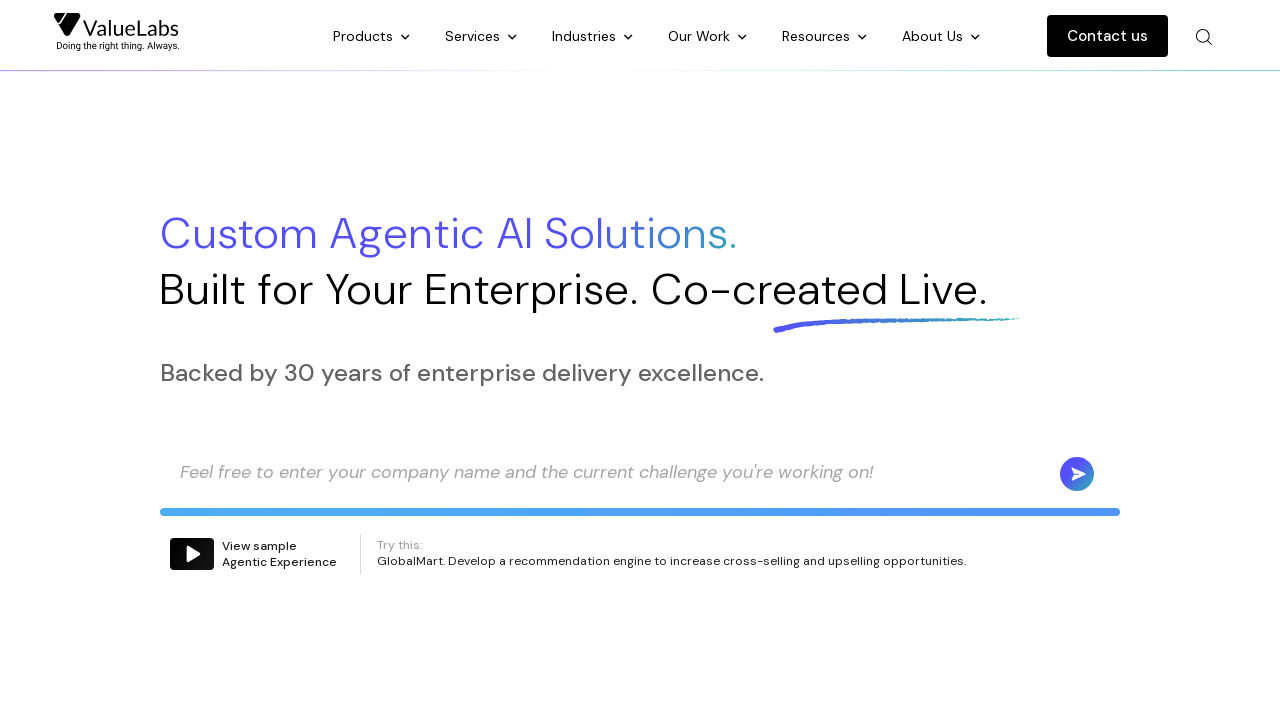

Verified current URL matches expected value (https://www.valuelabs.com/)
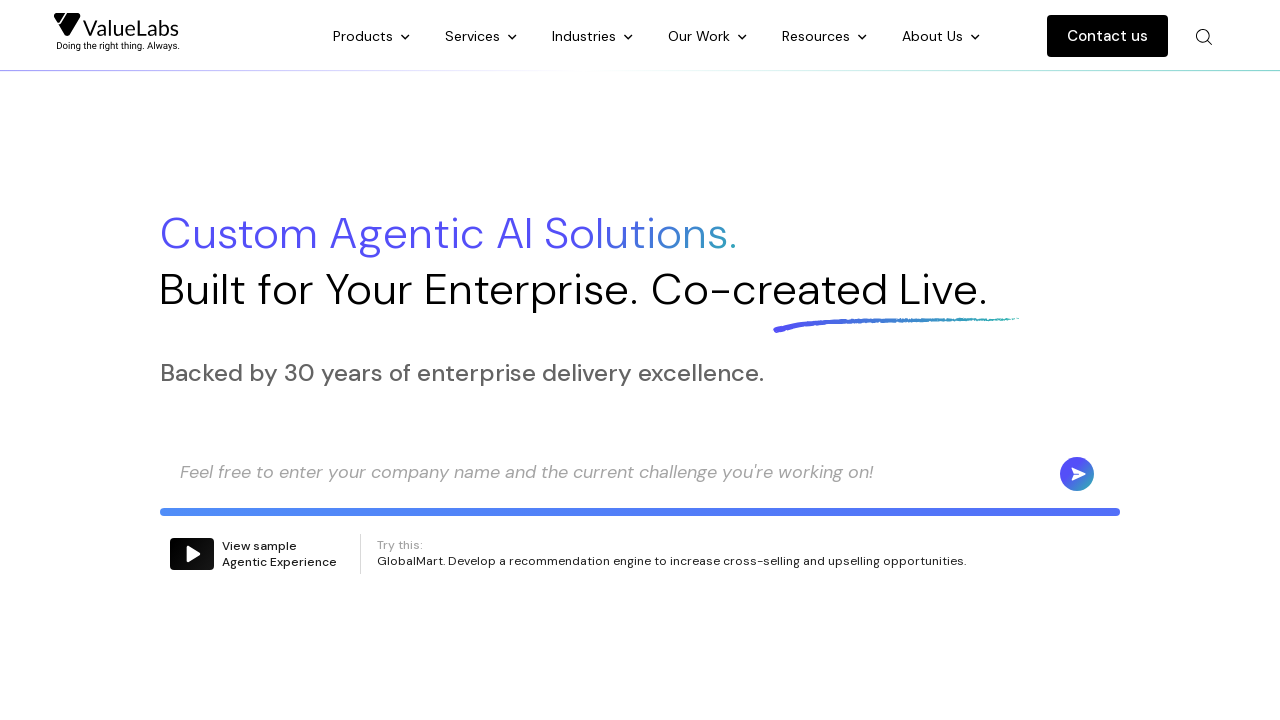

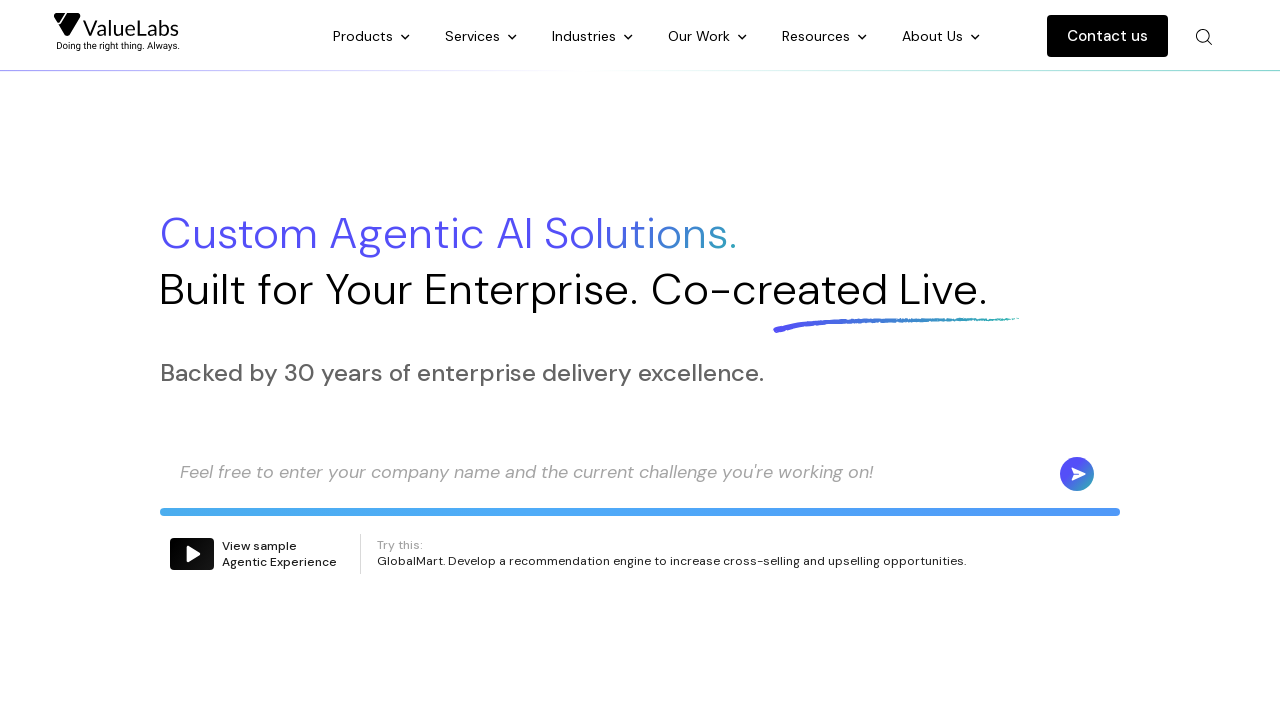